Searches for a course on the University of Colorado course catalog by entering a subject code, submitting the search, and clicking on a specific course to view its sections.

Starting URL: https://classes.colorado.edu/

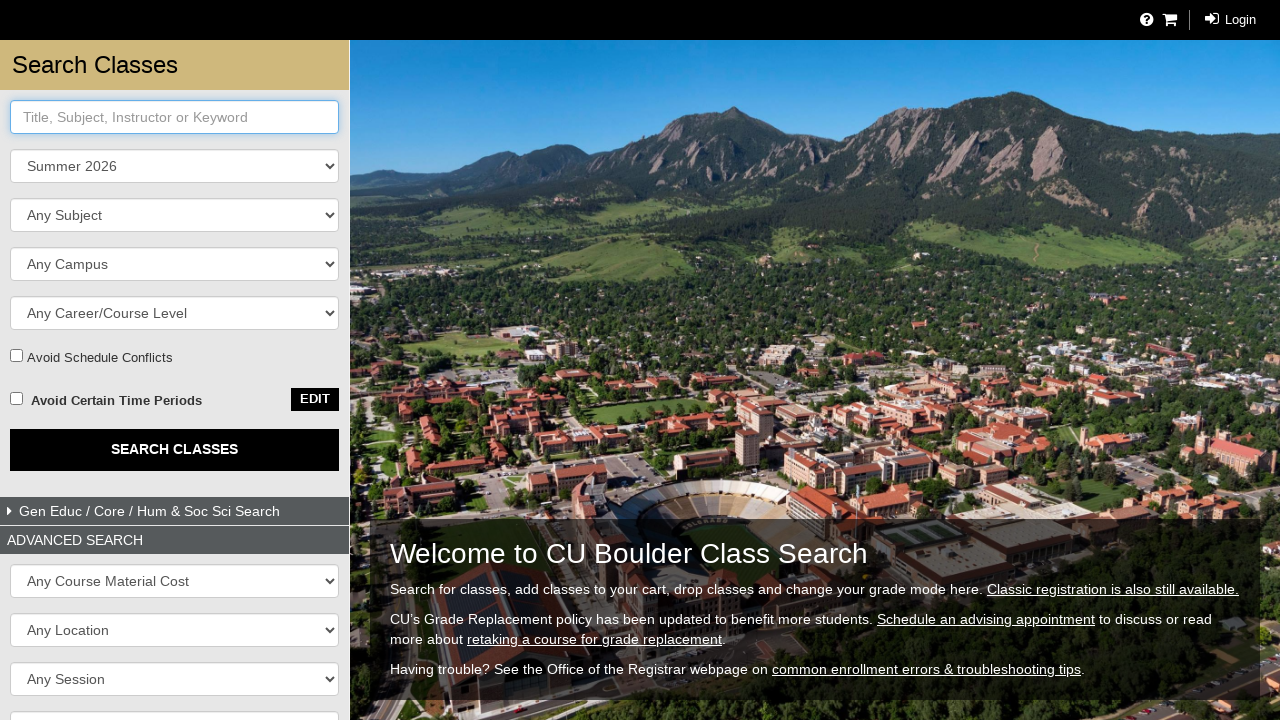

Filled search box with subject code 'CSCI' on #crit-keyword
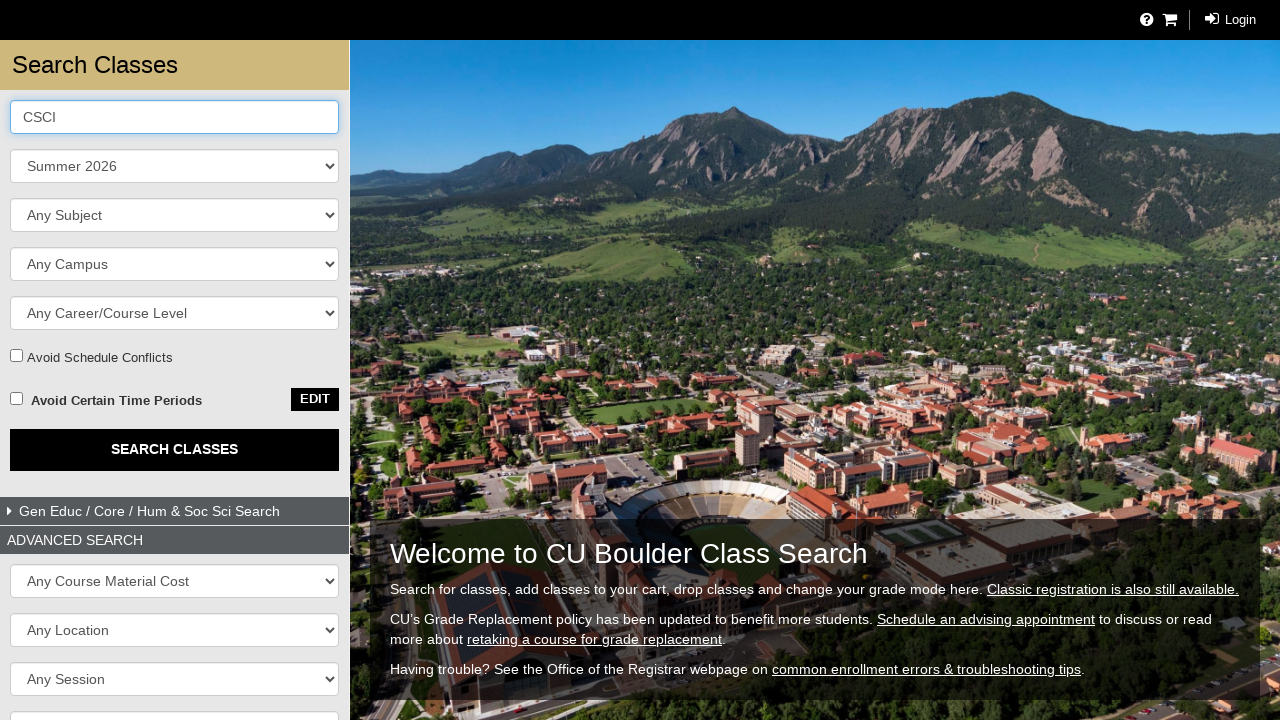

Submitted search form by pressing Enter on #crit-keyword
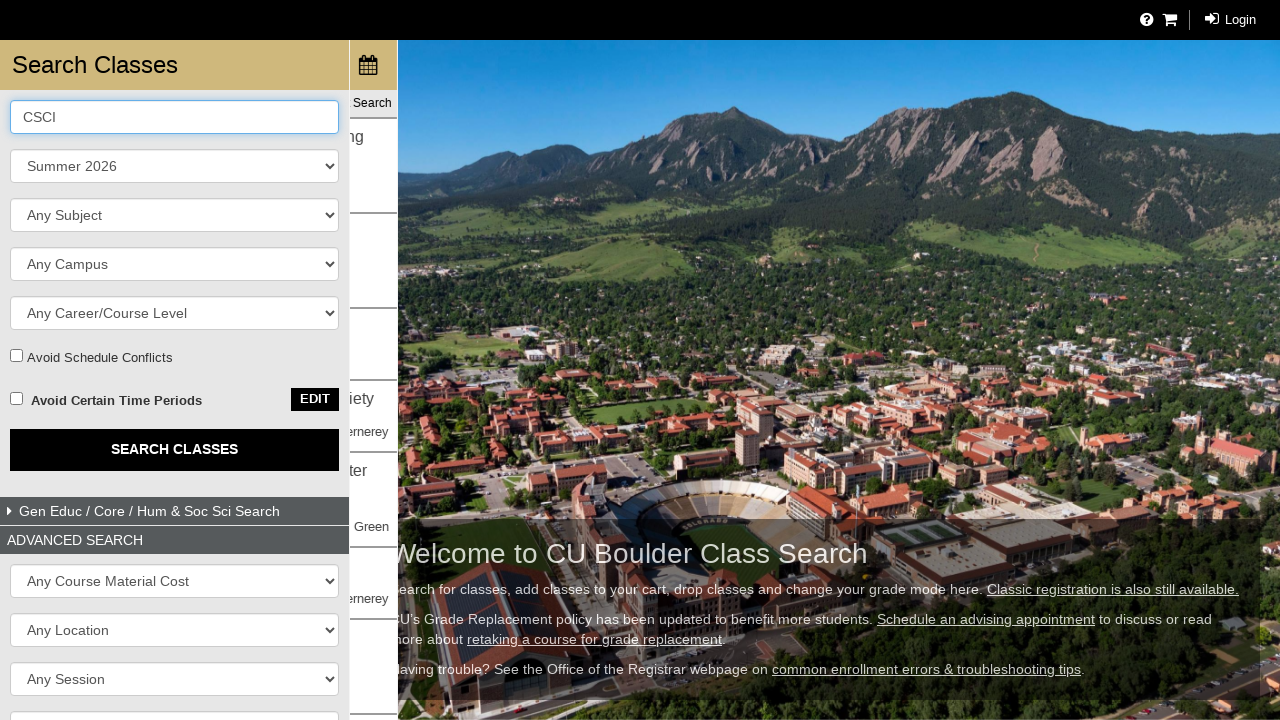

Waited for search results to load
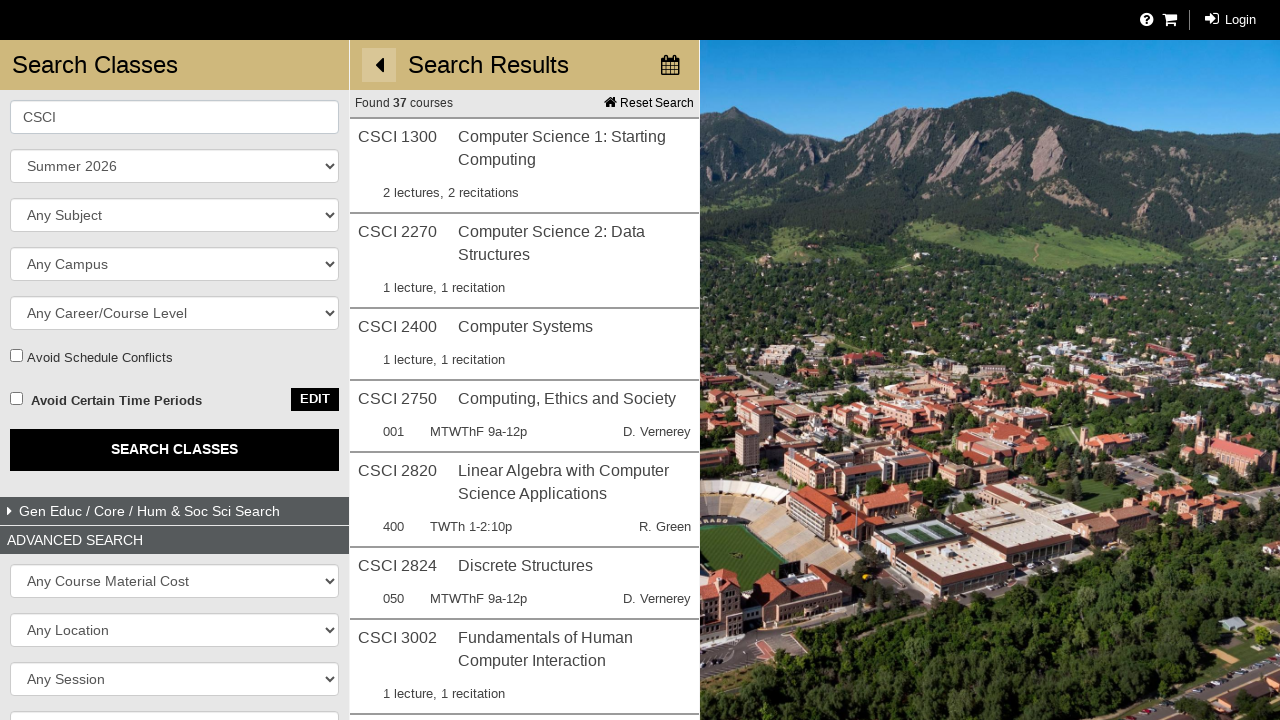

Clicked on the course 'CSCI 1300' from search results
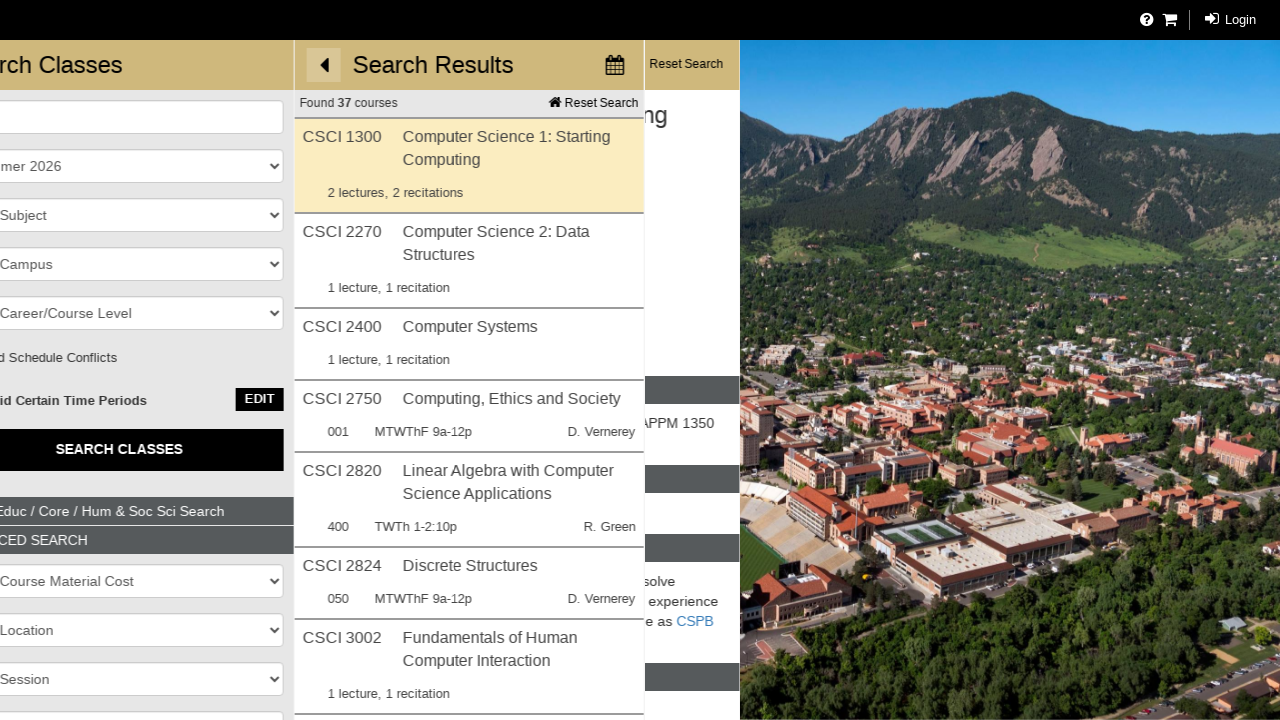

Waited for course sections table to load
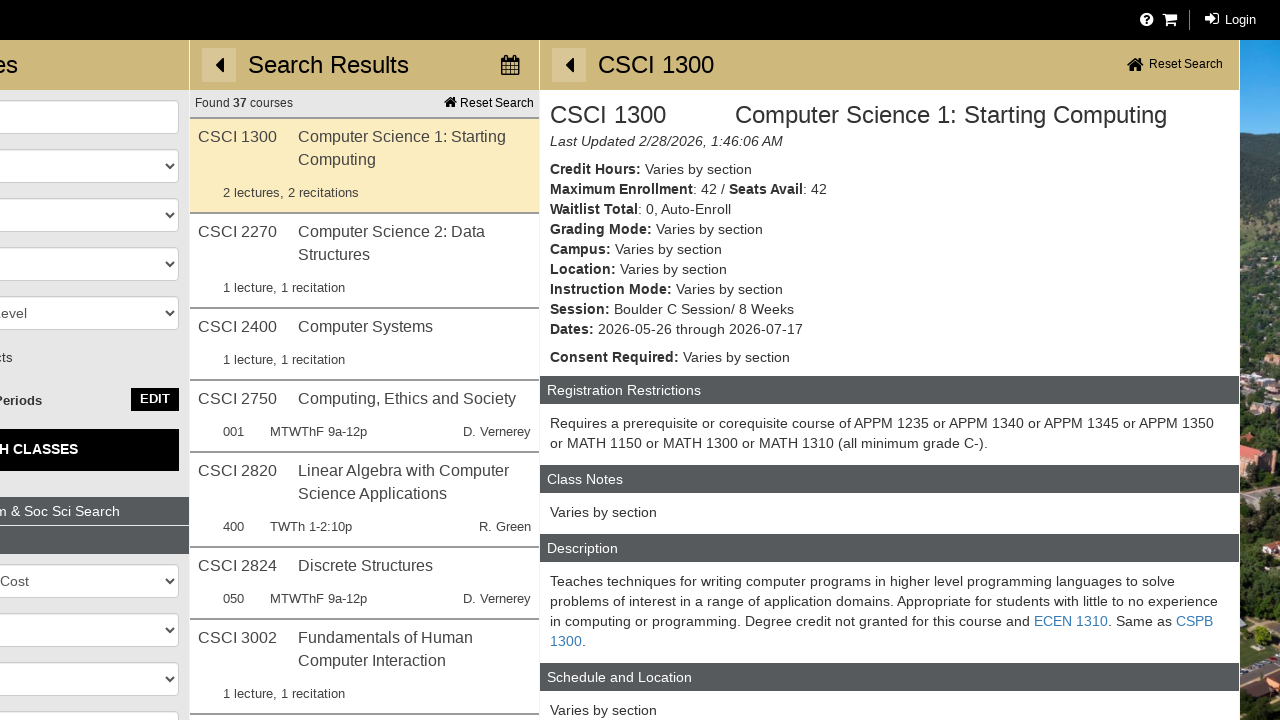

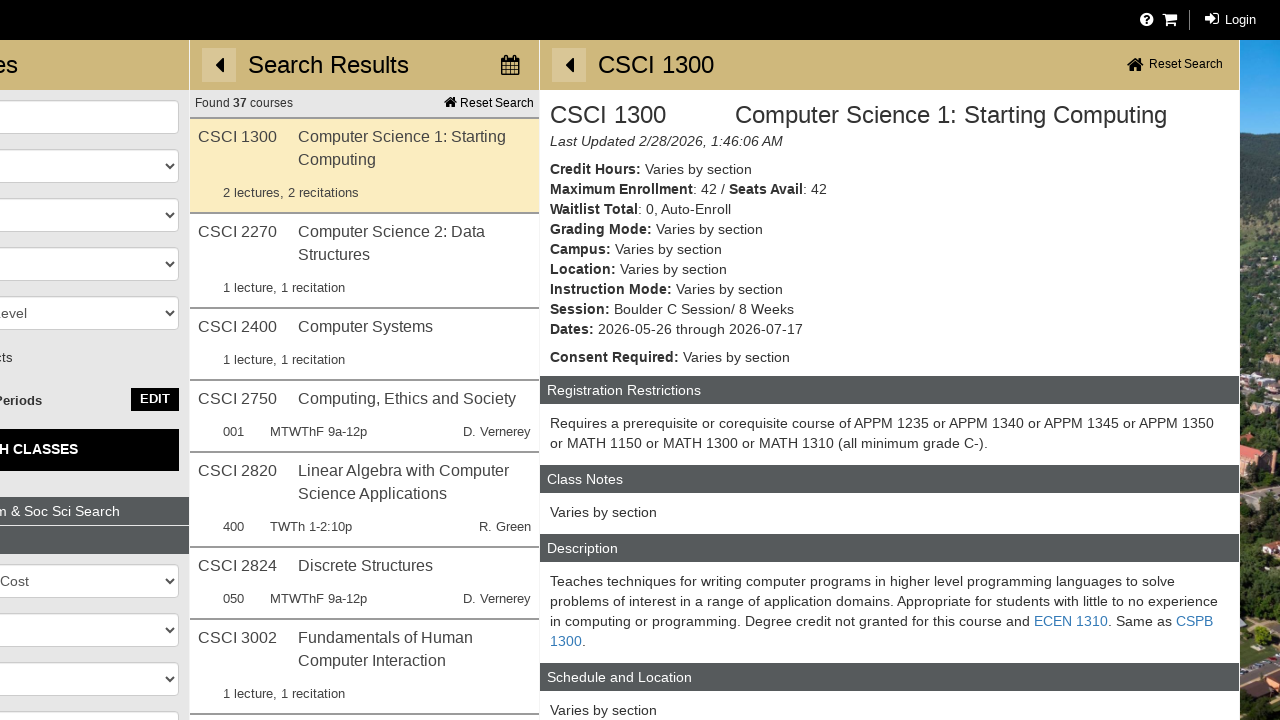